Tests filling out the complete purchase form with customer and payment details and submitting

Starting URL: https://blazedemo.com/purchase.php

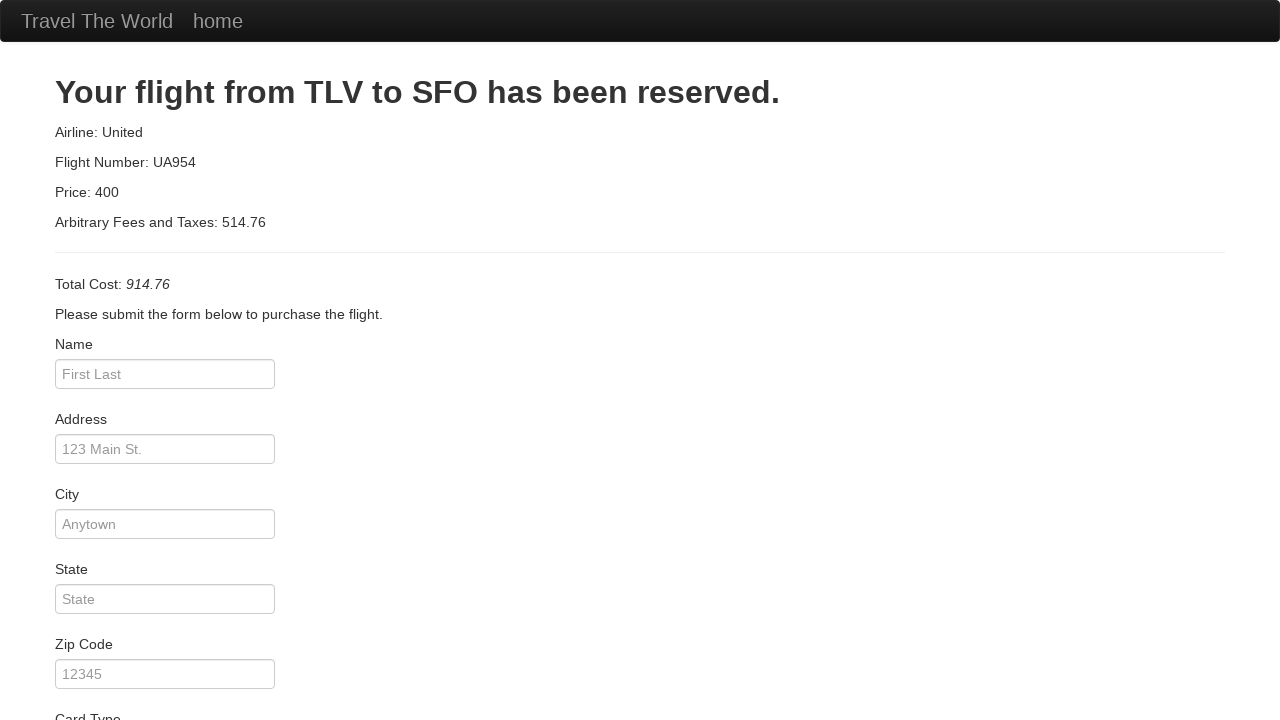

Filled customer name field with 'John Anderson' on #inputName
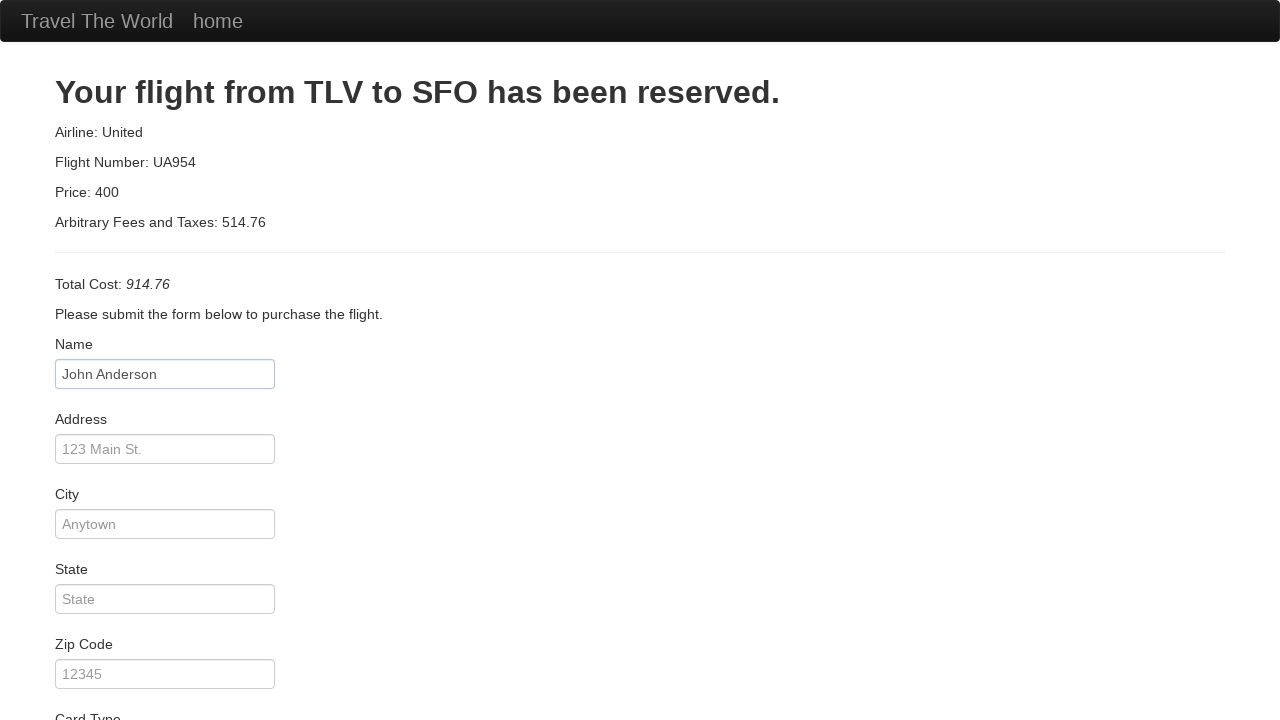

Filled address field with '456 Oak Avenue' on #address
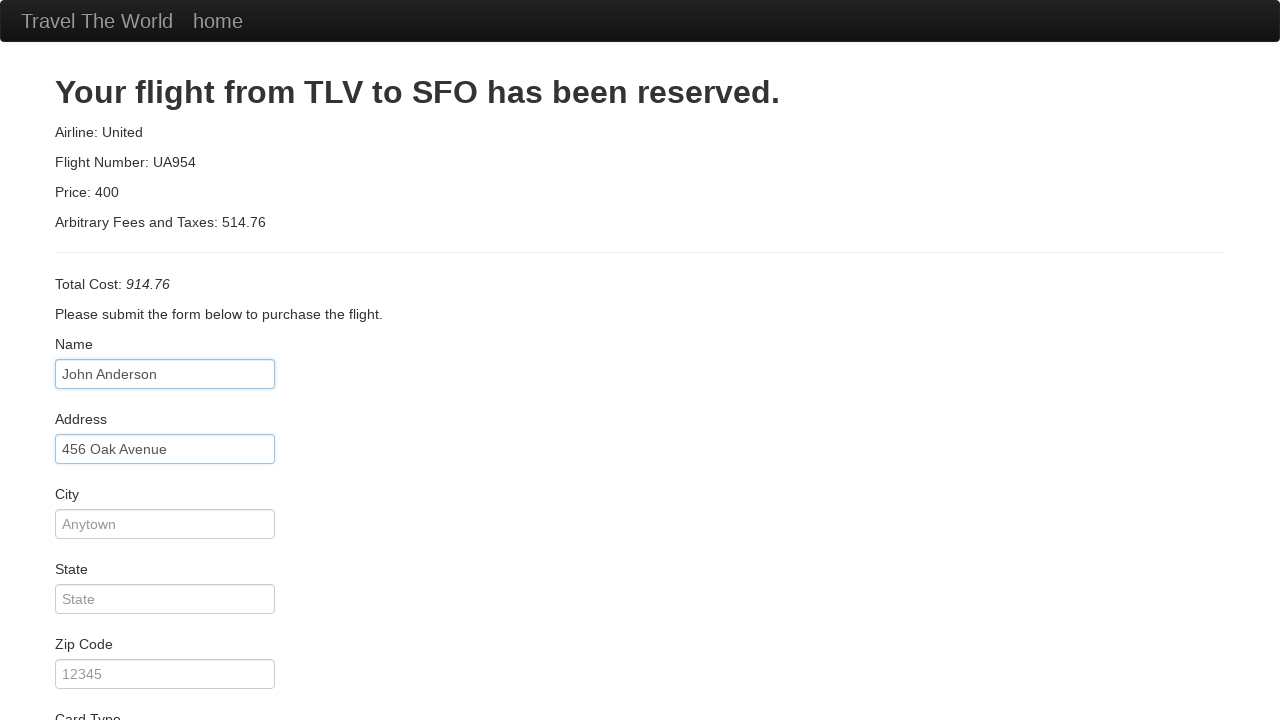

Filled city field with 'Chicago' on #city
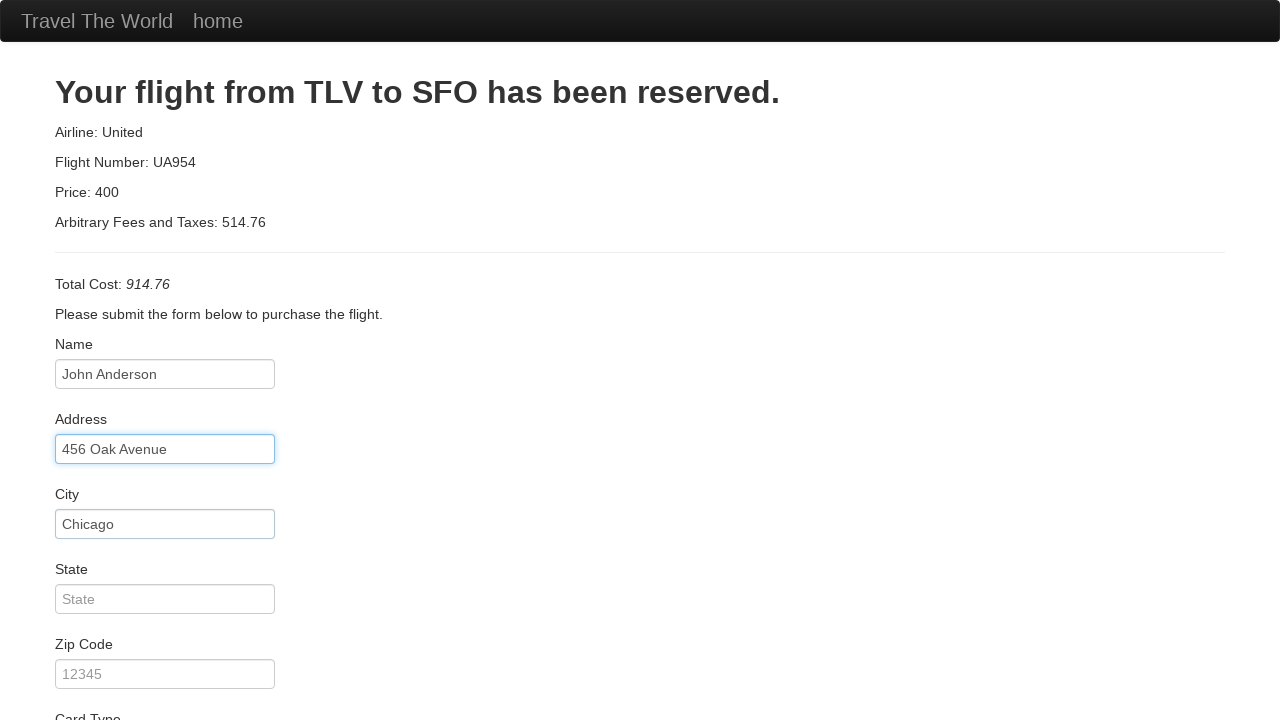

Filled state field with 'Illinois' on #state
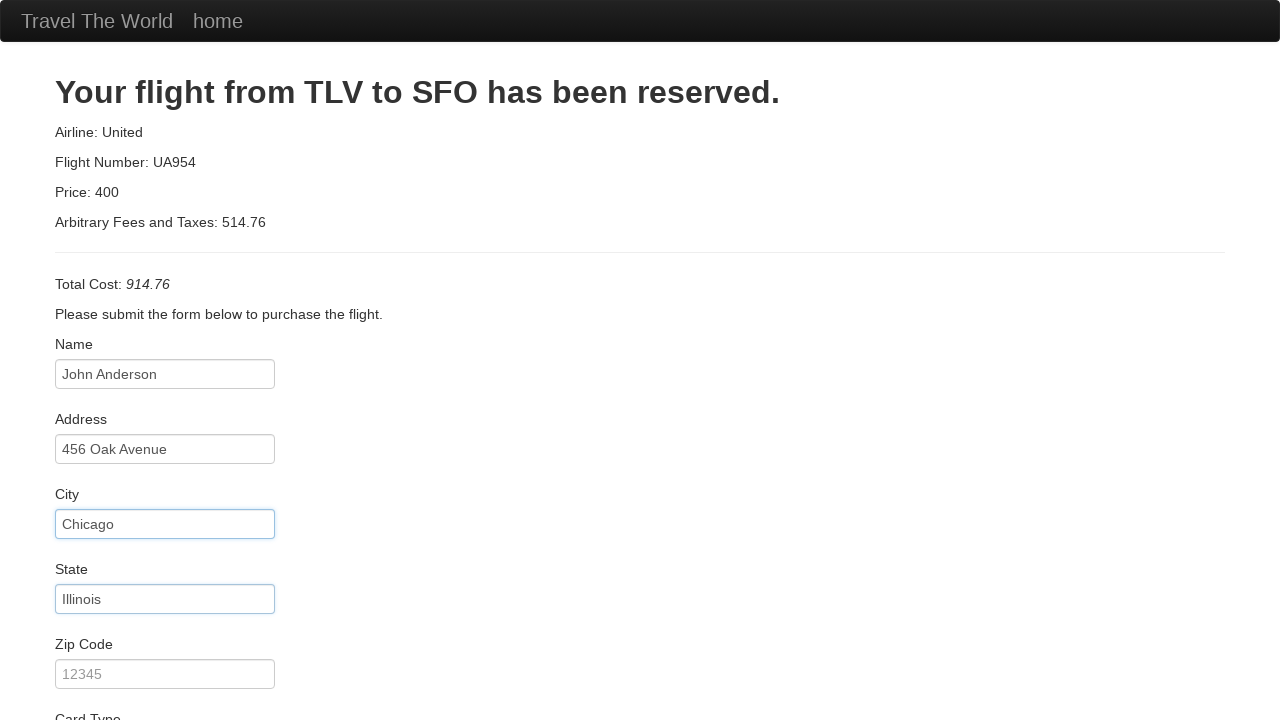

Filled zip code field with '60601' on #zipCode
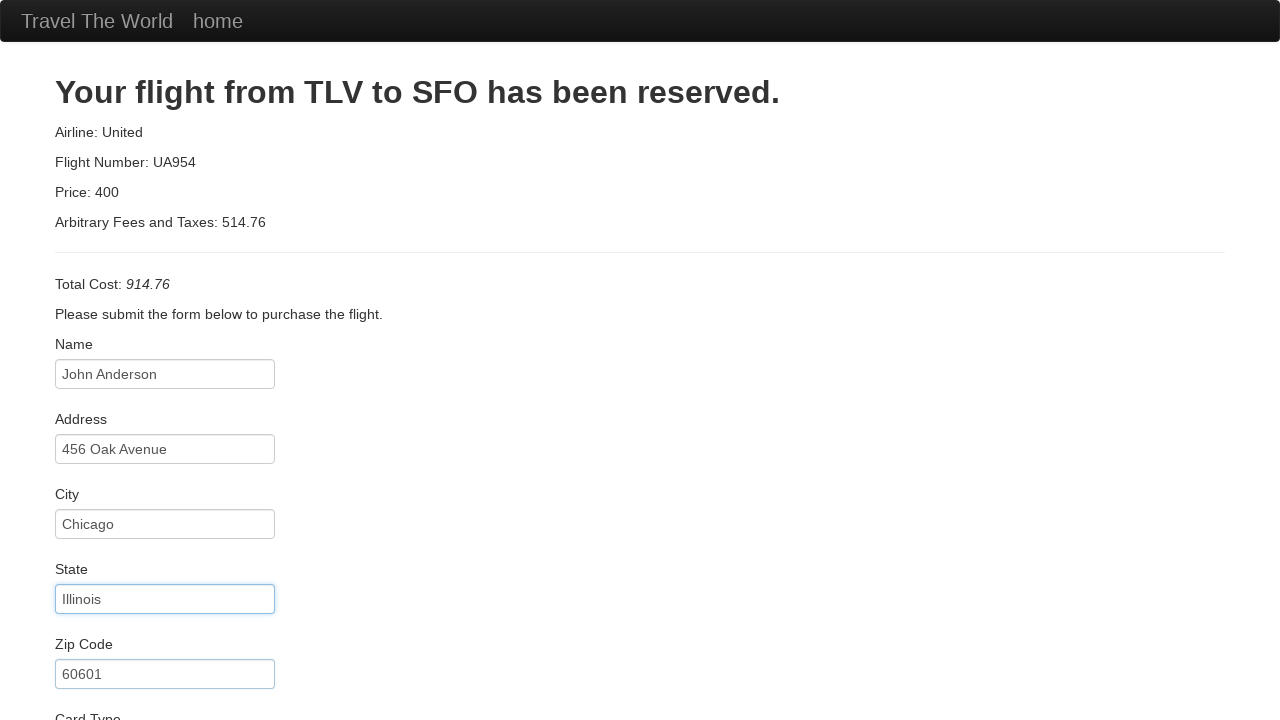

Filled credit card number field on #creditCardNumber
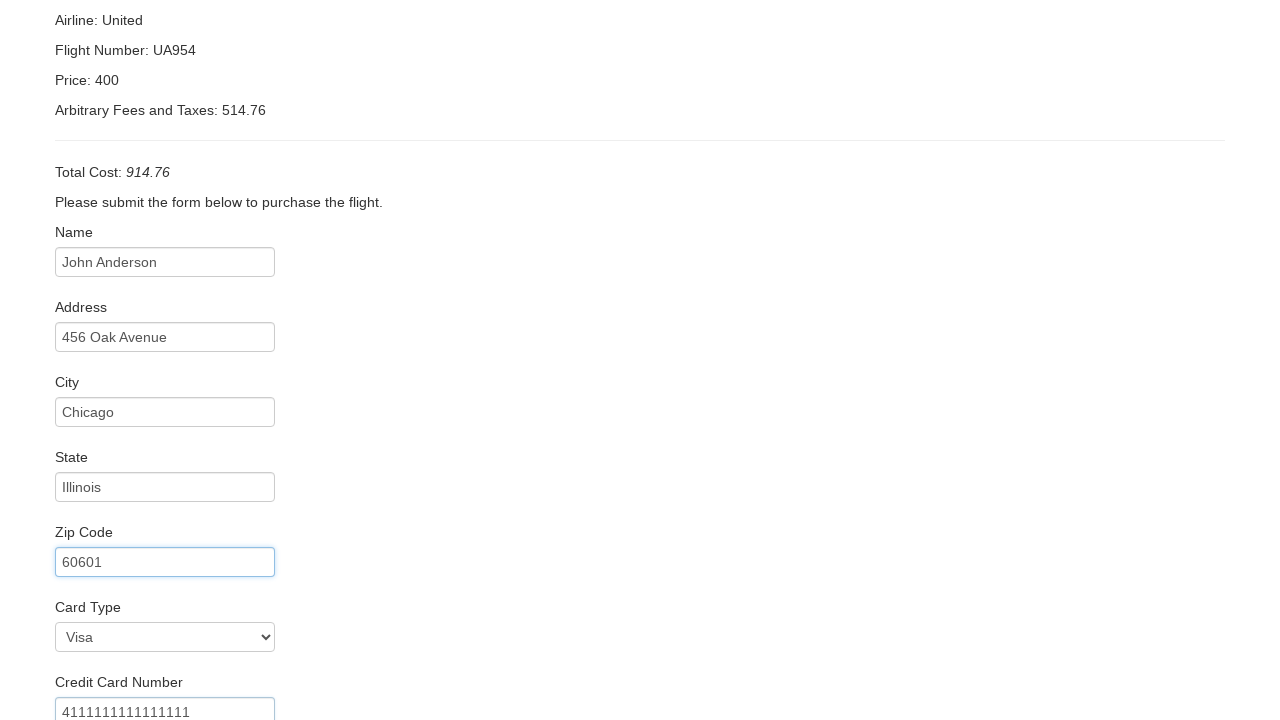

Filled credit card month with '11' on #creditCardMonth
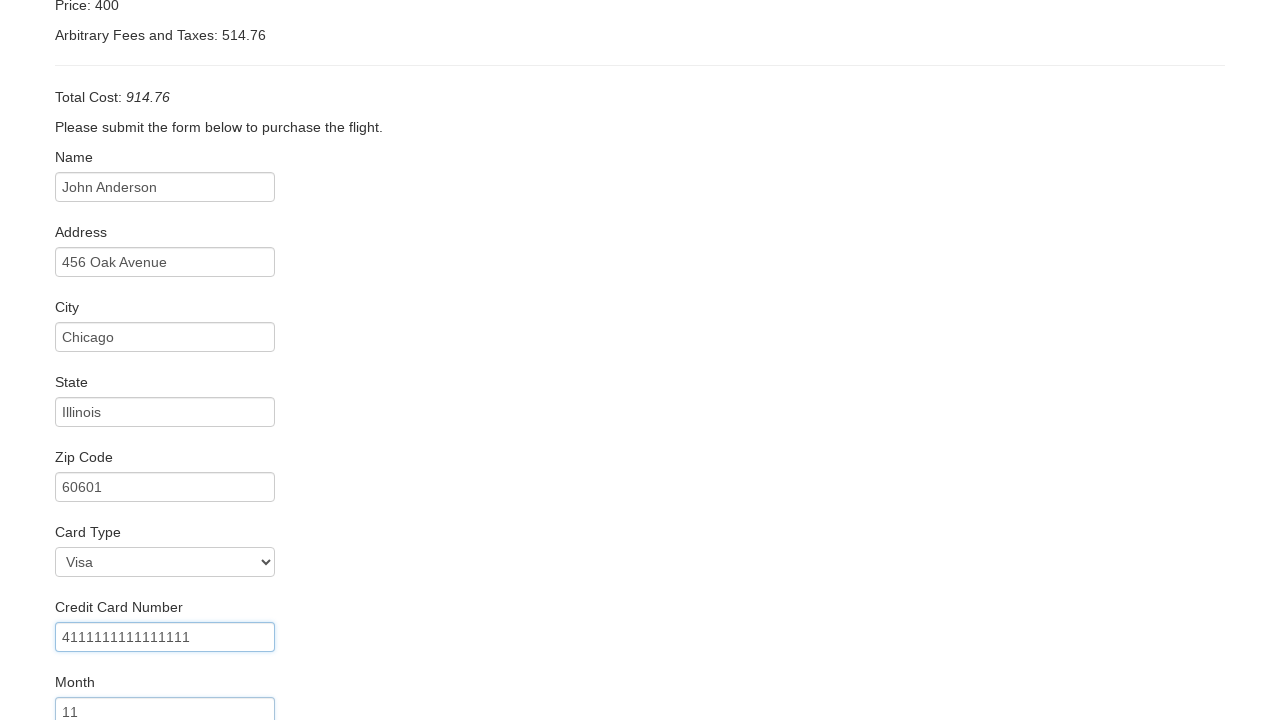

Filled credit card year with '2026' on #creditCardYear
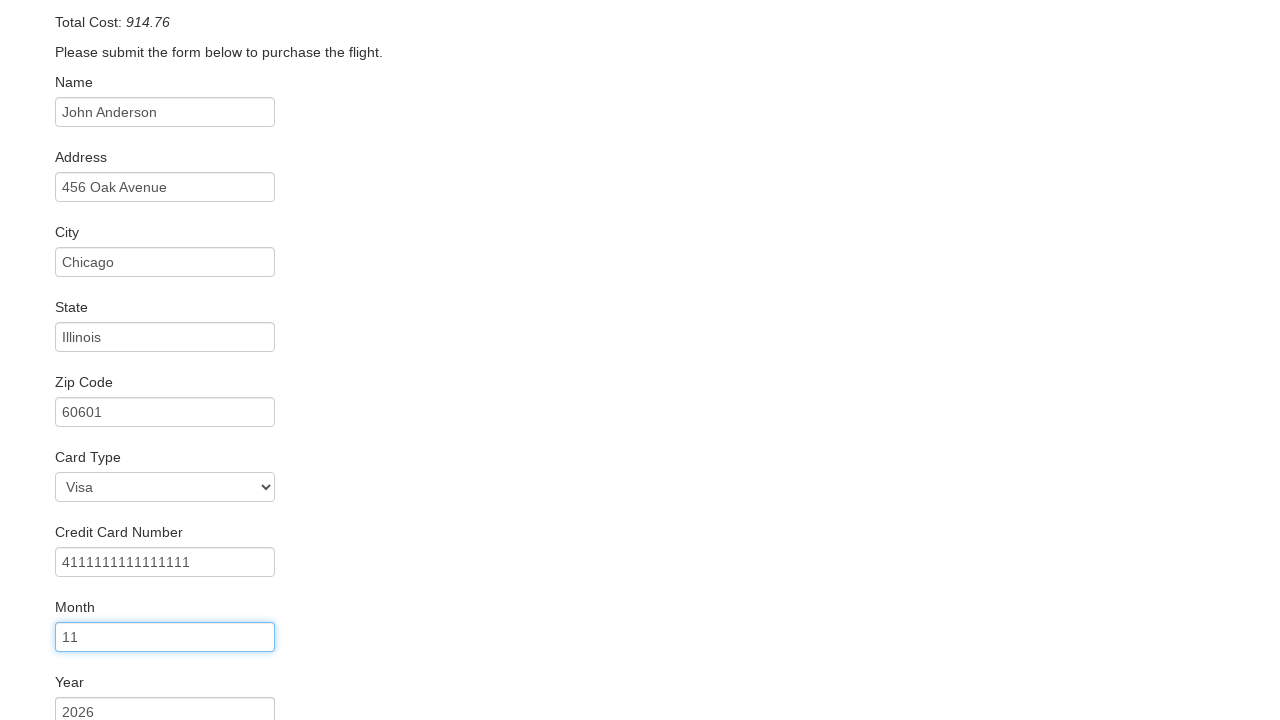

Filled name on card field with 'John Anderson' on #nameOnCard
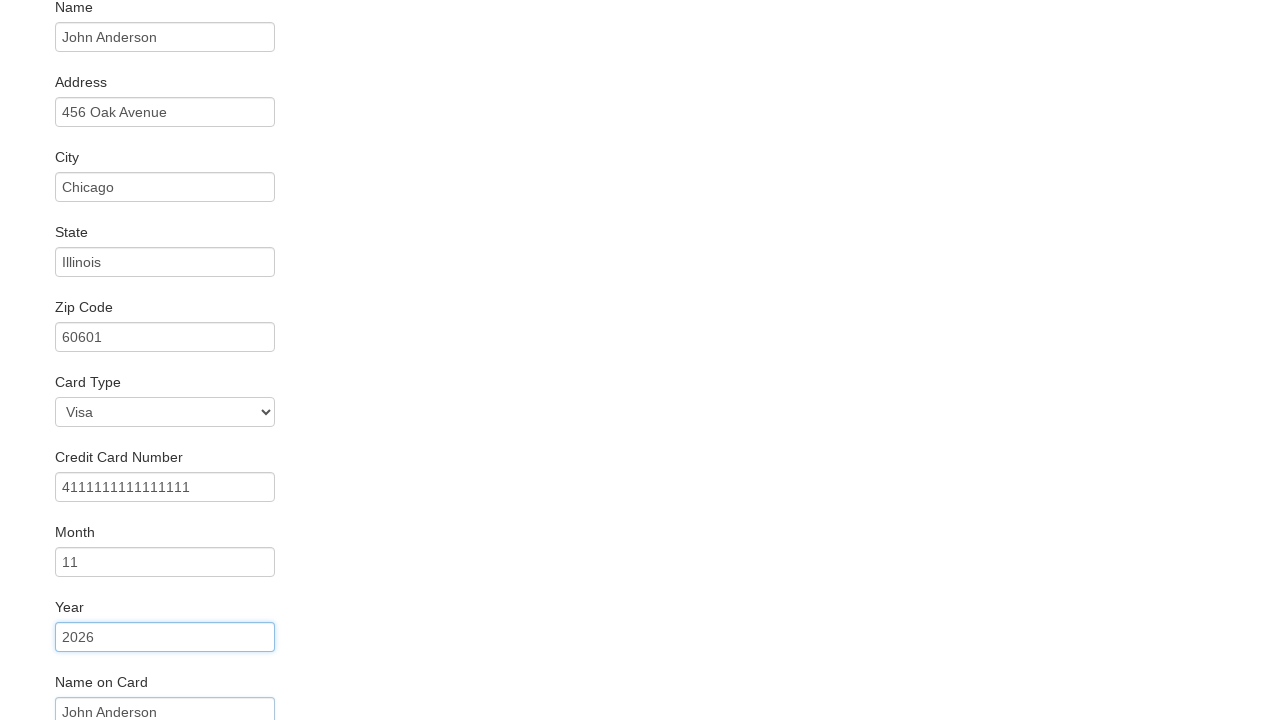

Clicked submit button to submit purchase form at (118, 685) on input[type='submit']
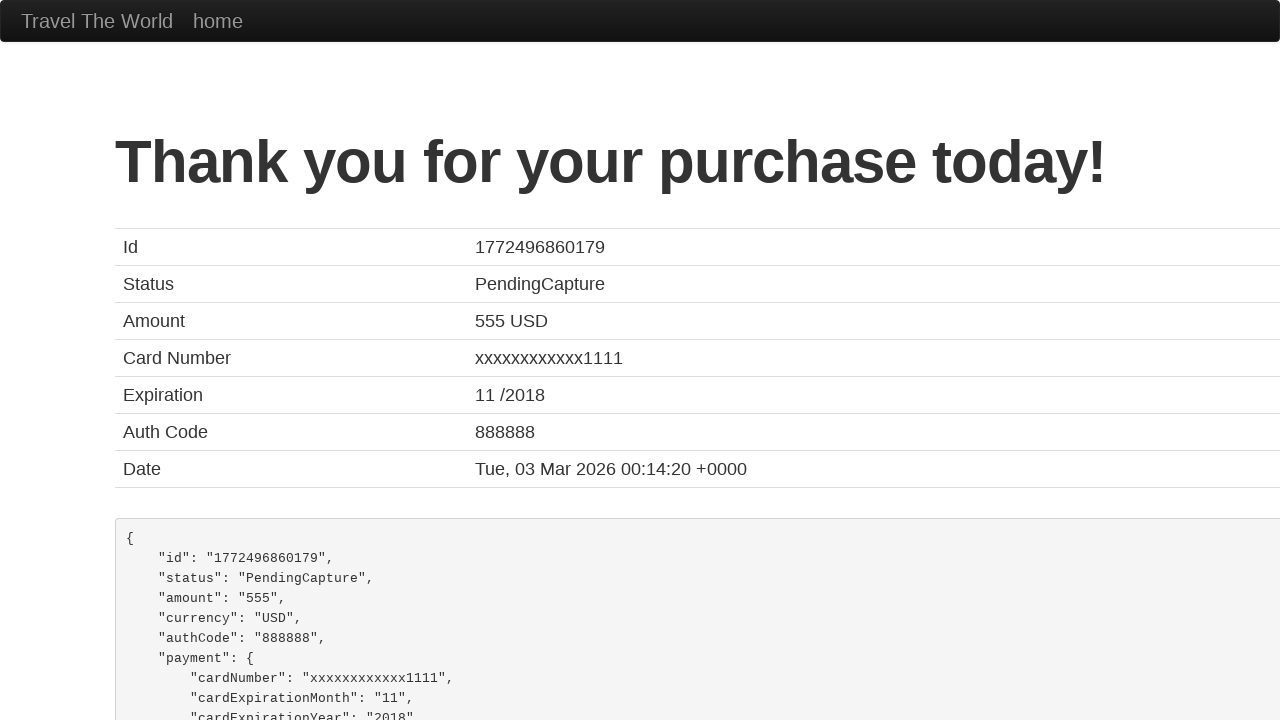

Verified confirmation page title contains 'BlazeDemo Confirmation'
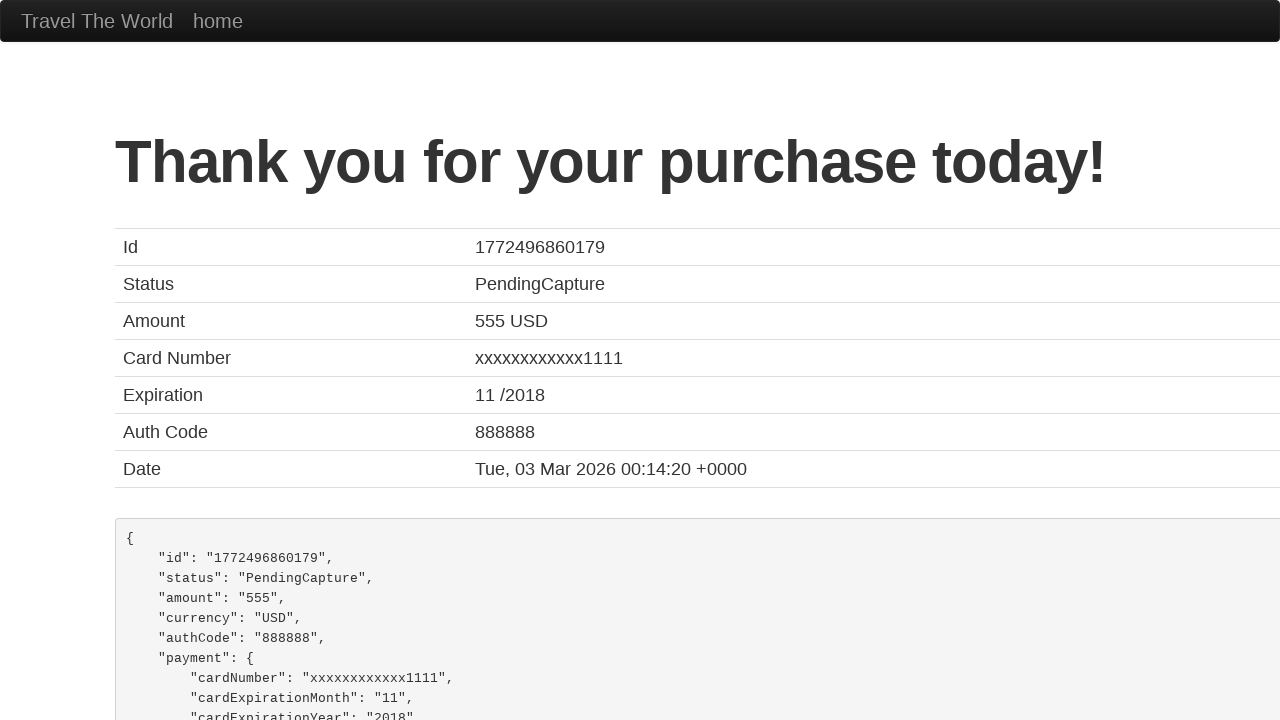

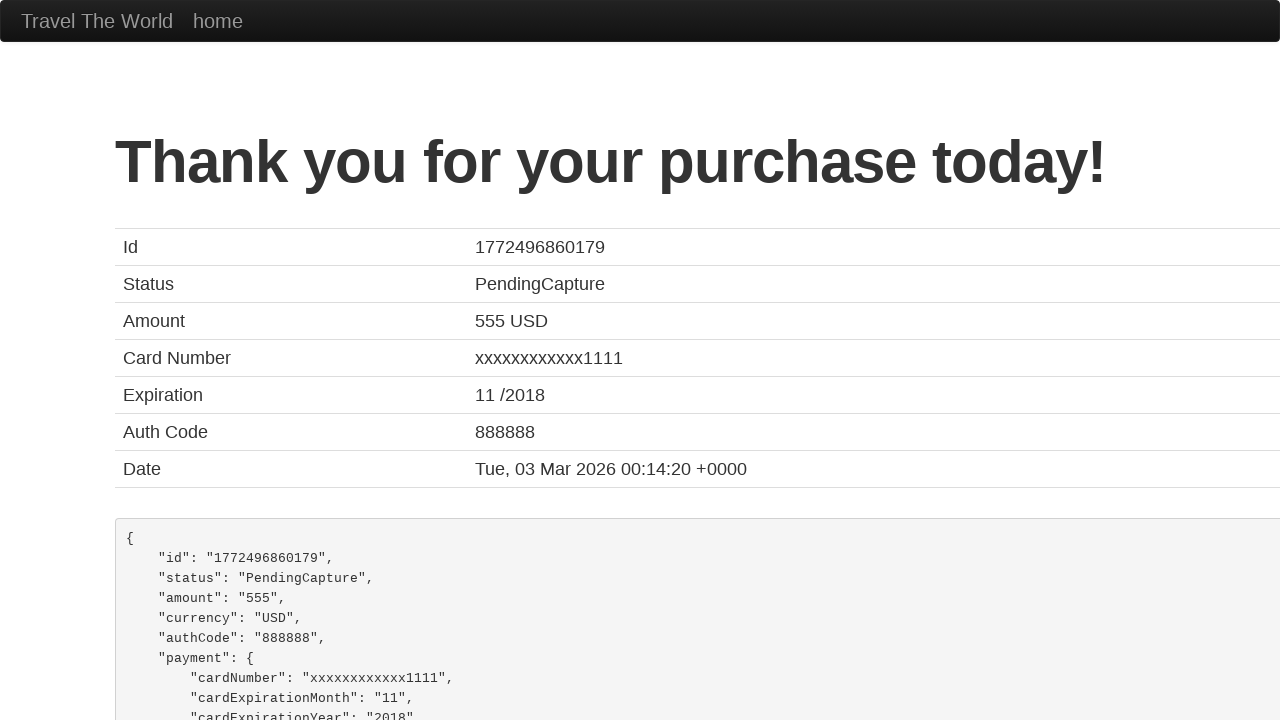